Fills out a text box form with name, email, and address, then scrolls down and clicks the submit button to verify the output is displayed

Starting URL: http://demoqa.com/text-box

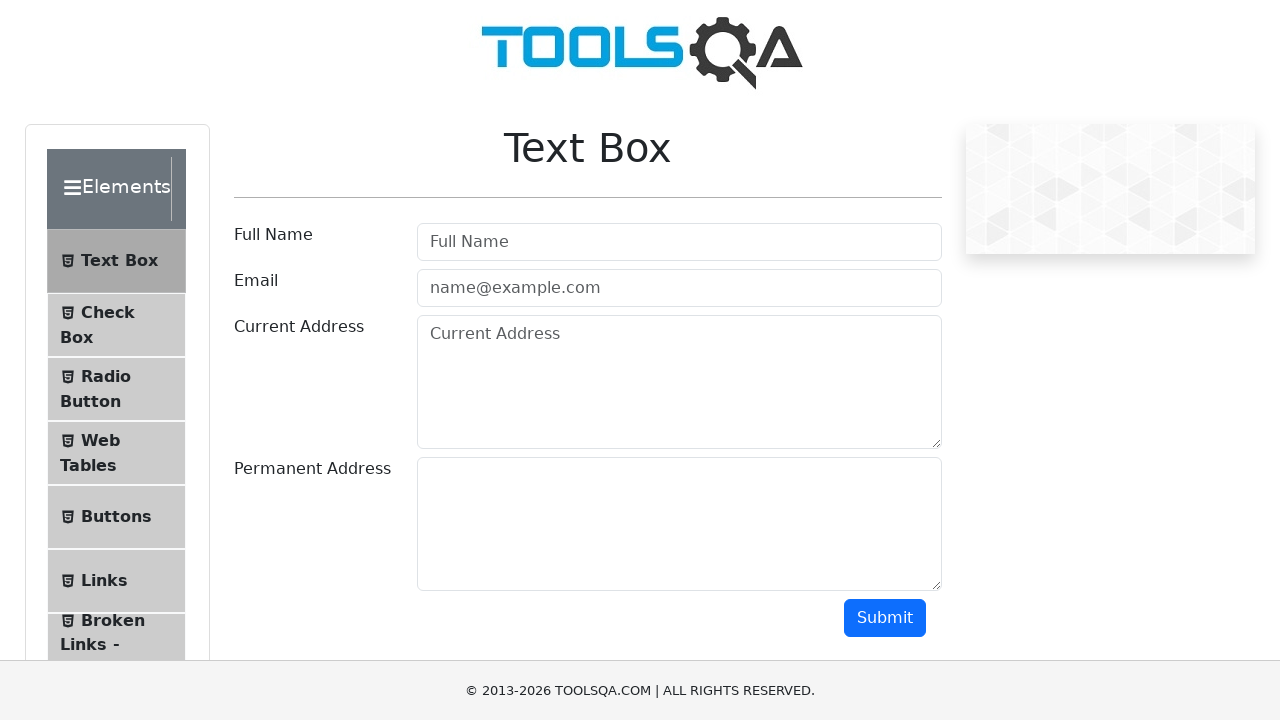

Filled in name field with 'John' on #userName
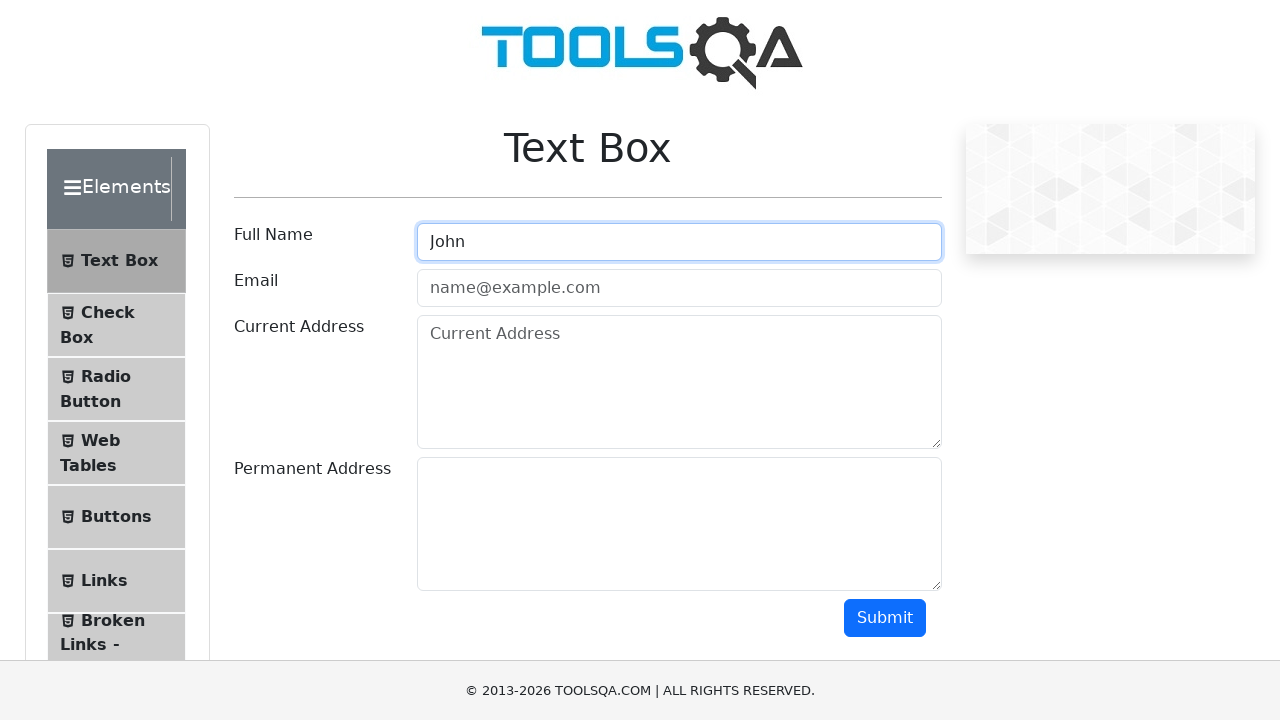

Filled in email field with 'john.smith@email.com' on #userEmail
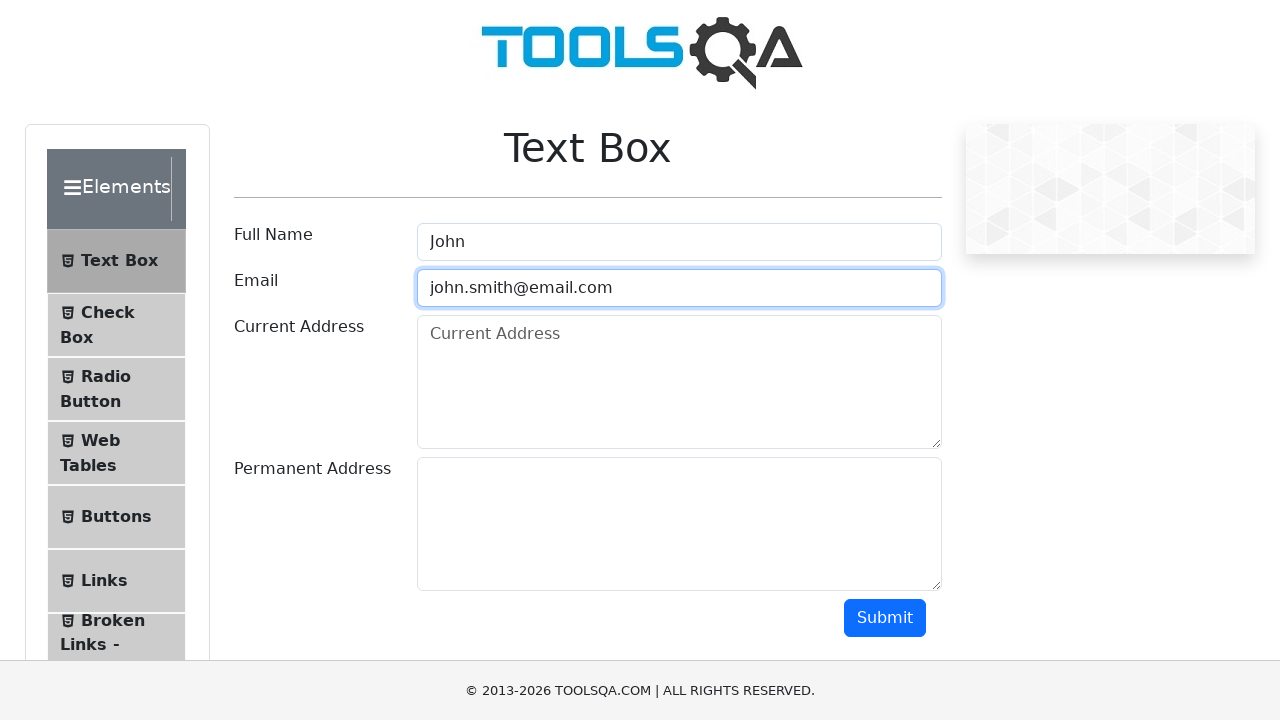

Filled in address field with '123 fake address' on #currentAddress
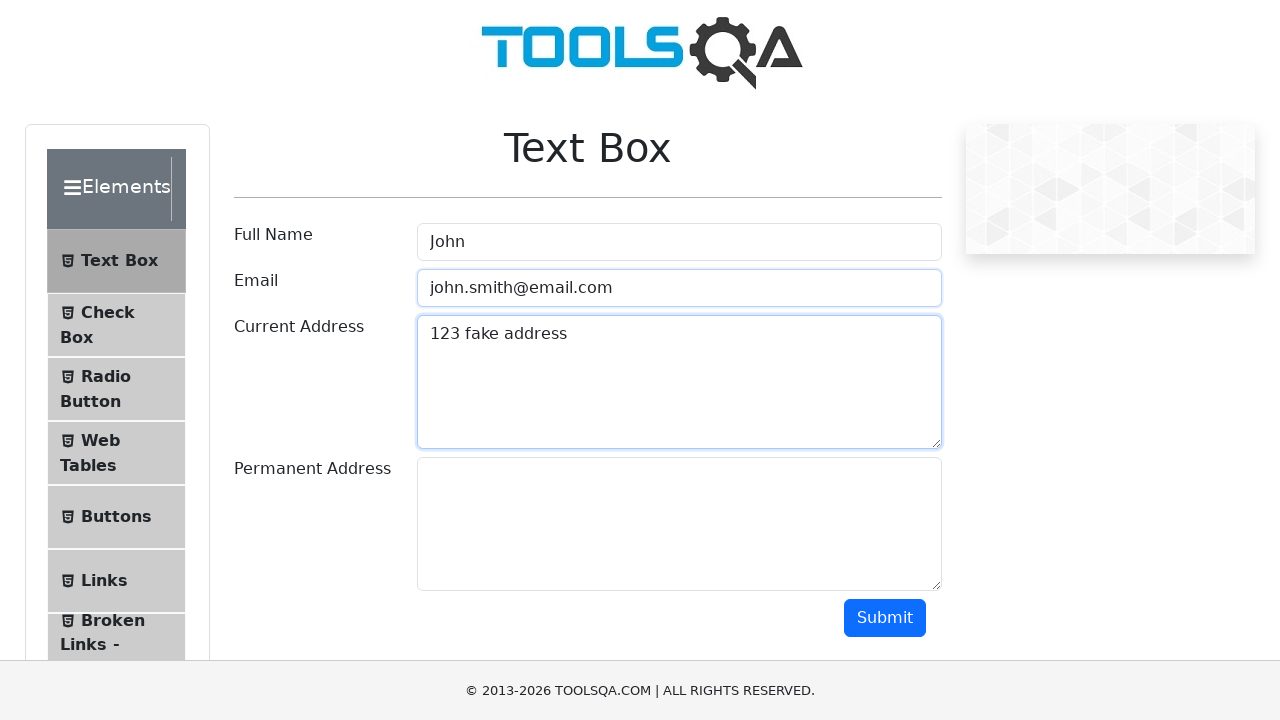

Scrolled down to make submit button visible
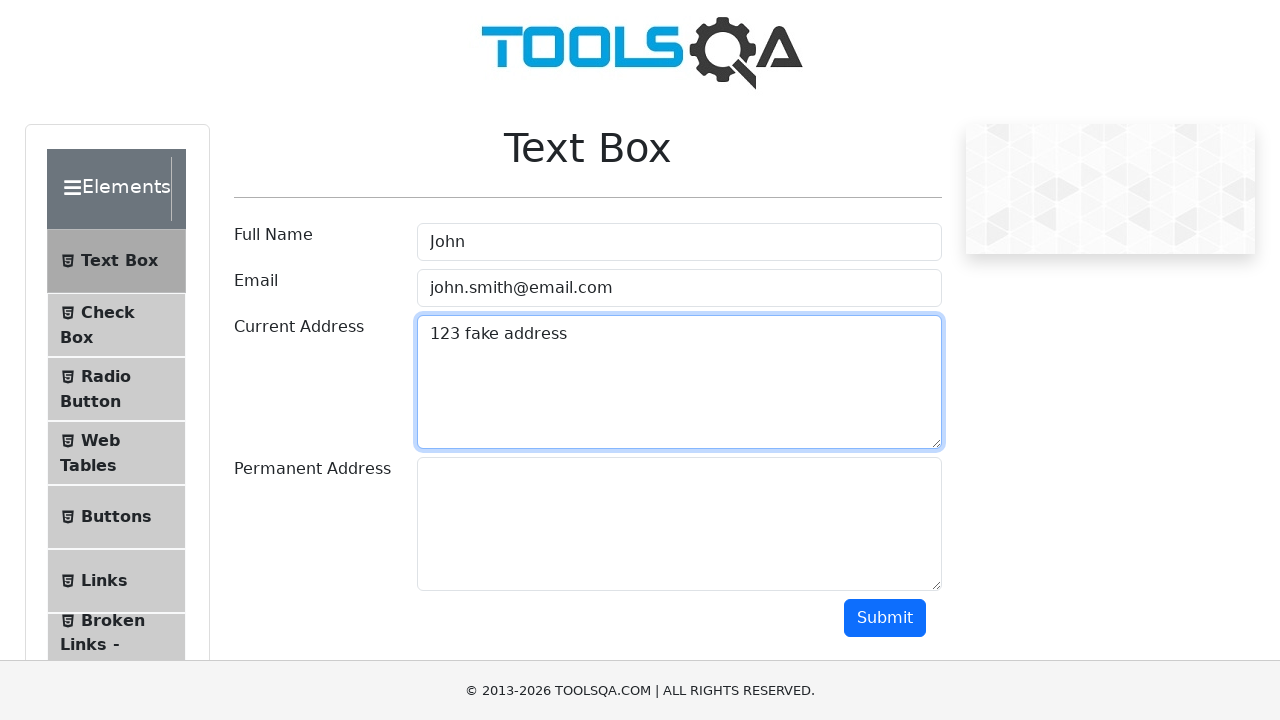

Clicked the submit button at (885, 618) on #submit
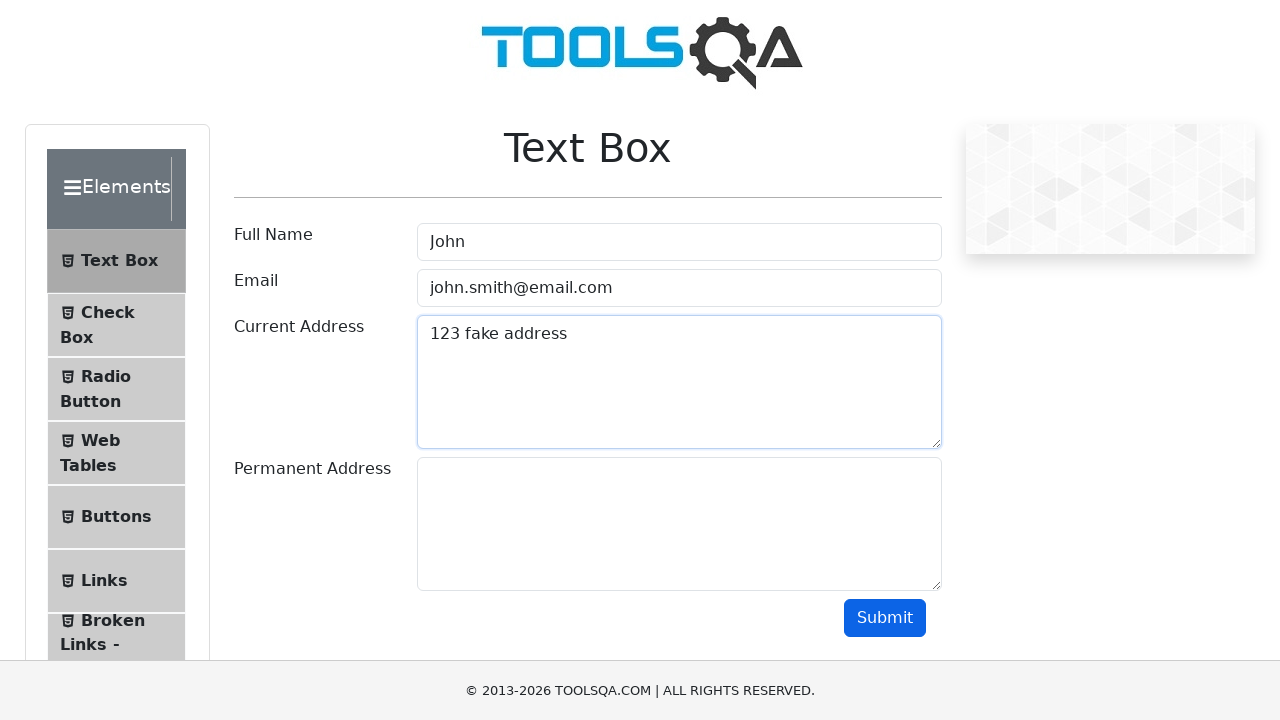

Output section loaded and is now displayed
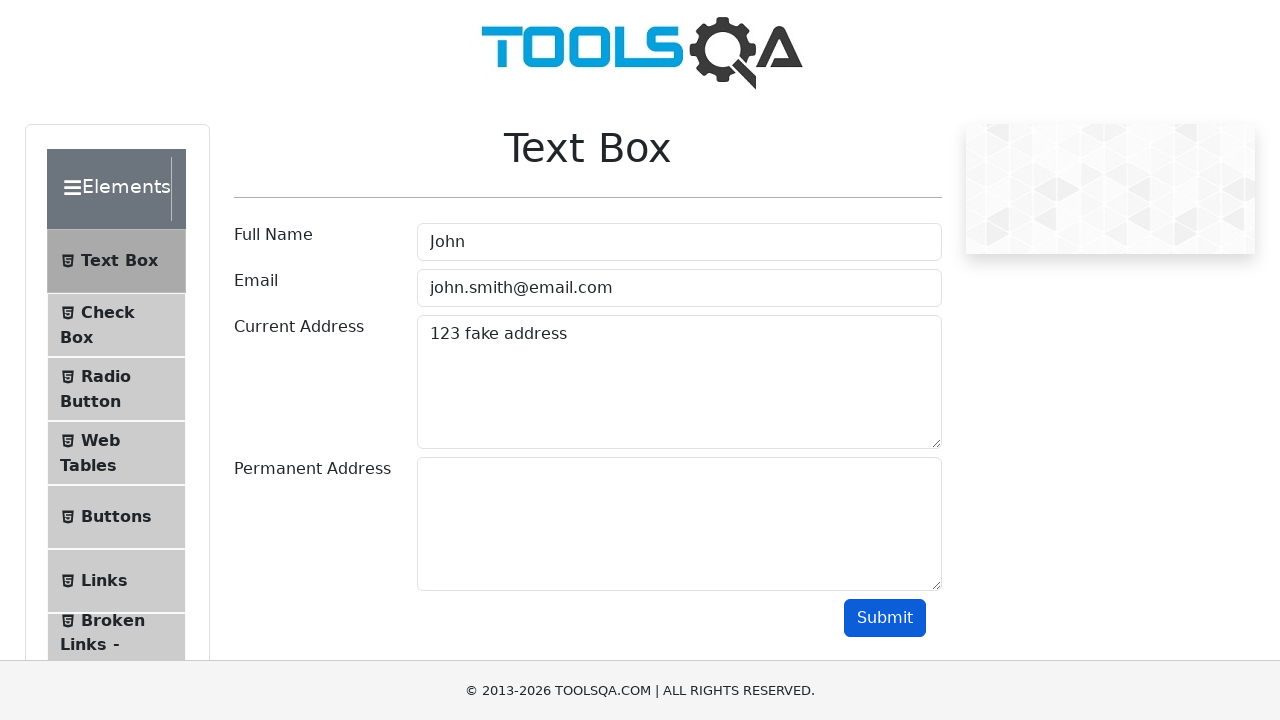

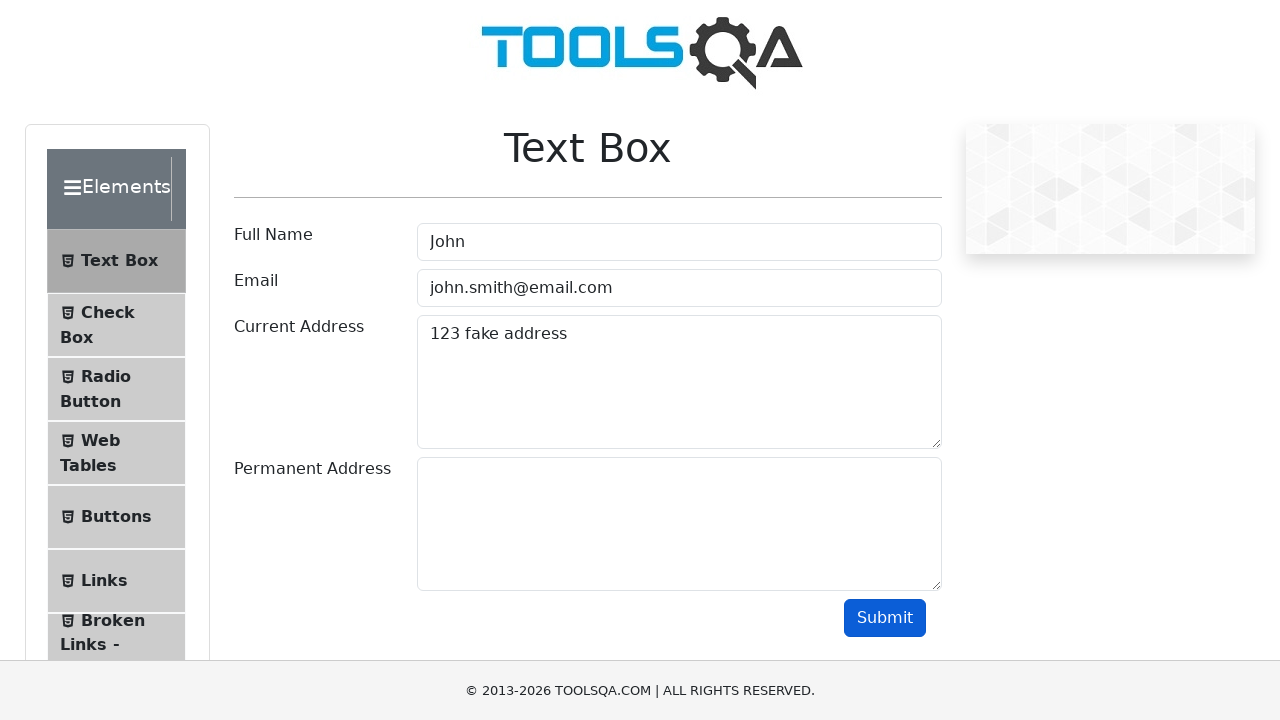